Clicks on the Register navigation link and verifies the Register form header is visible

Starting URL: https://test-c05c4.firebaseapp.com/

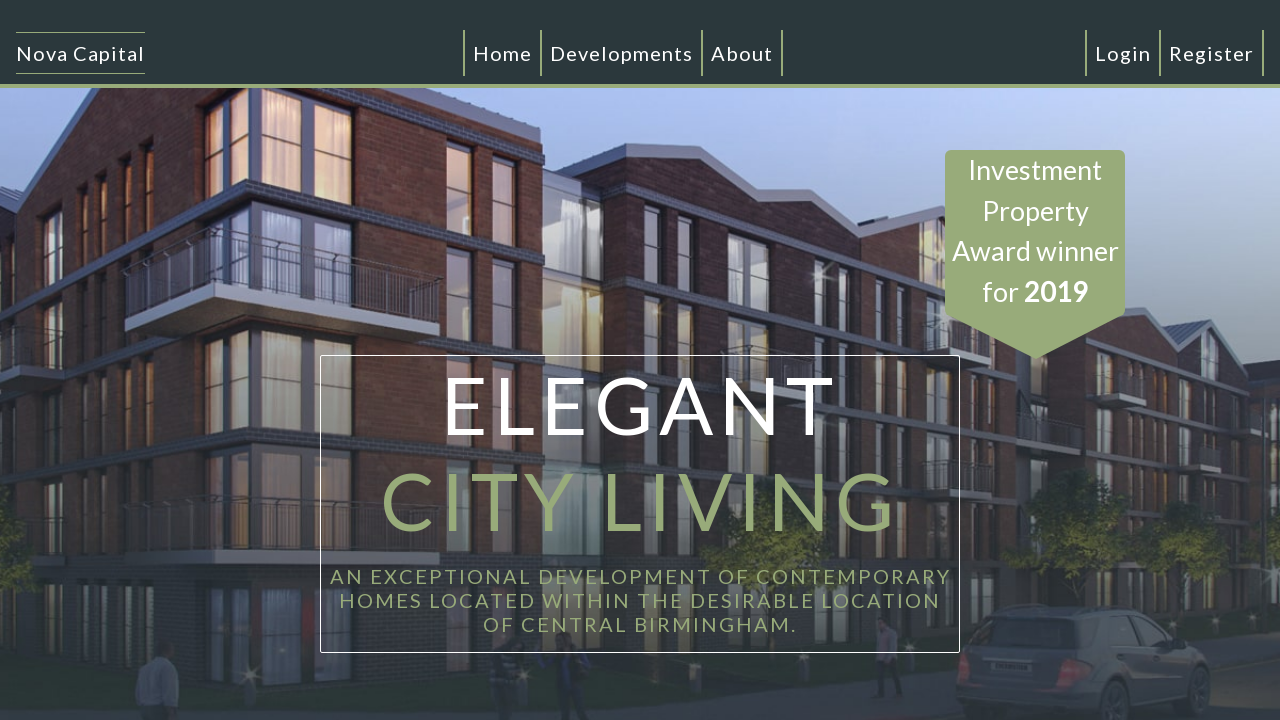

Clicked Register navigation link at (1212, 53) on #registerNav
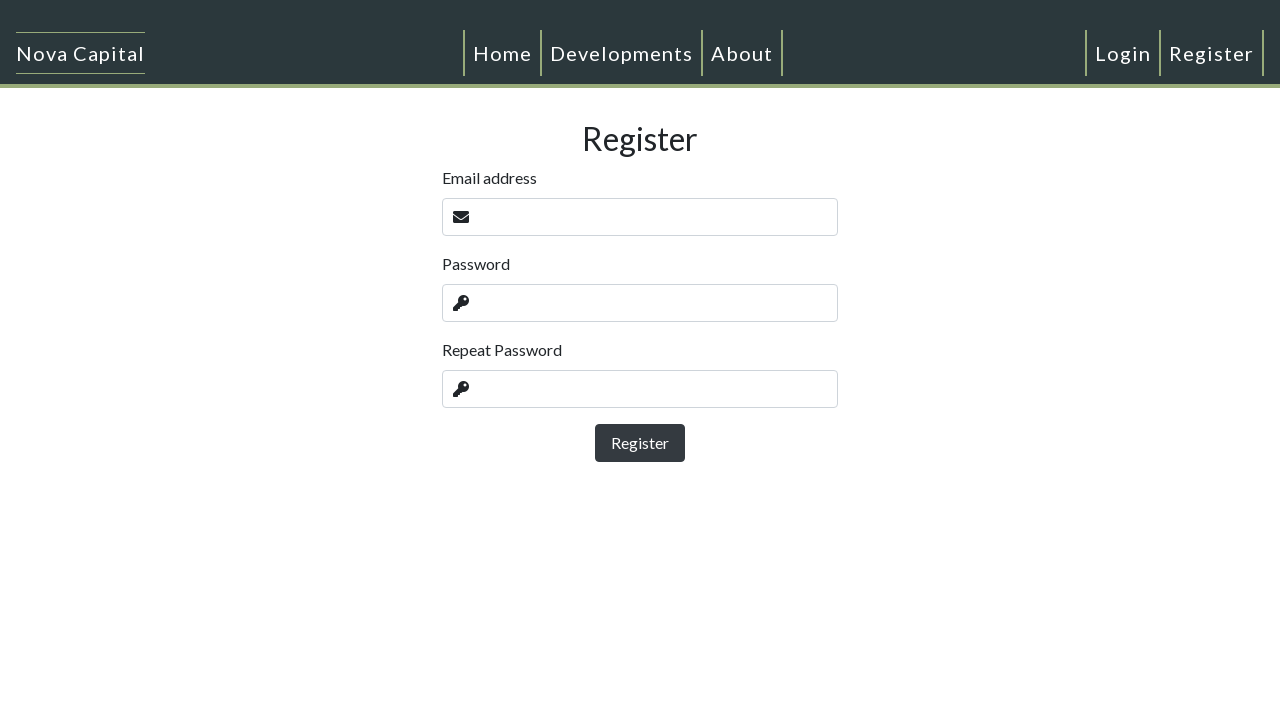

Located Register form header element
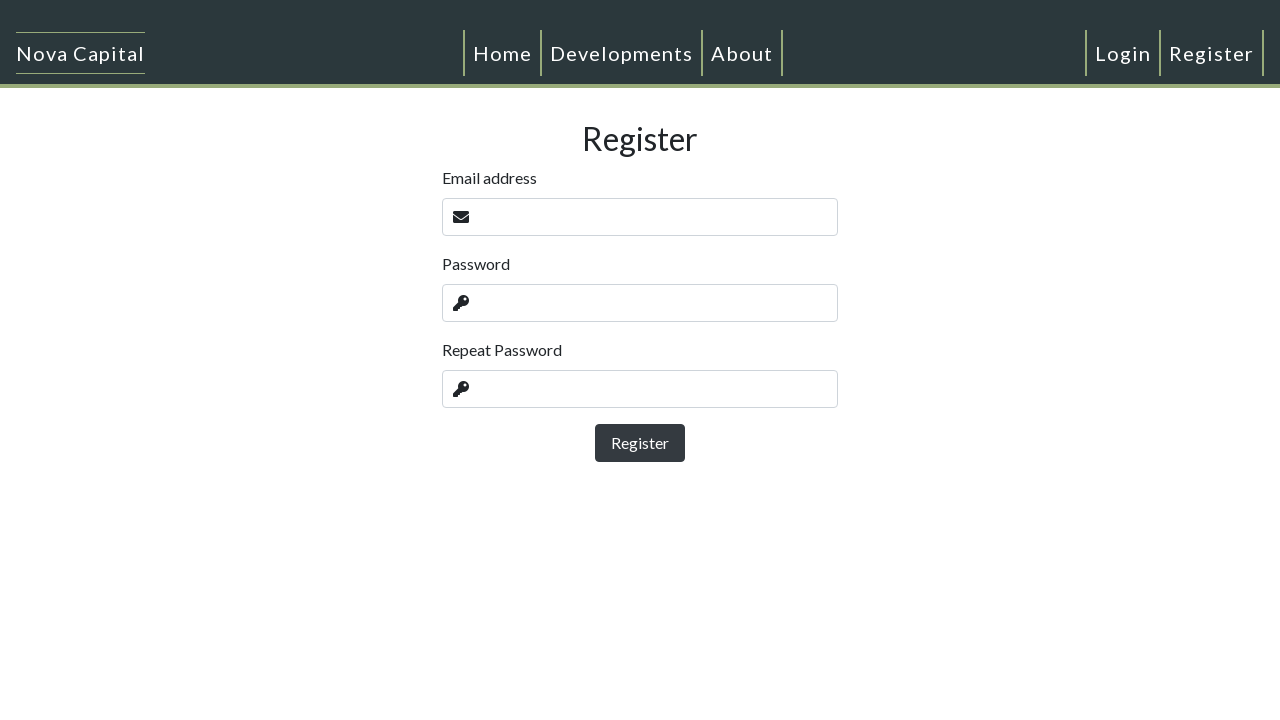

Register form header appeared
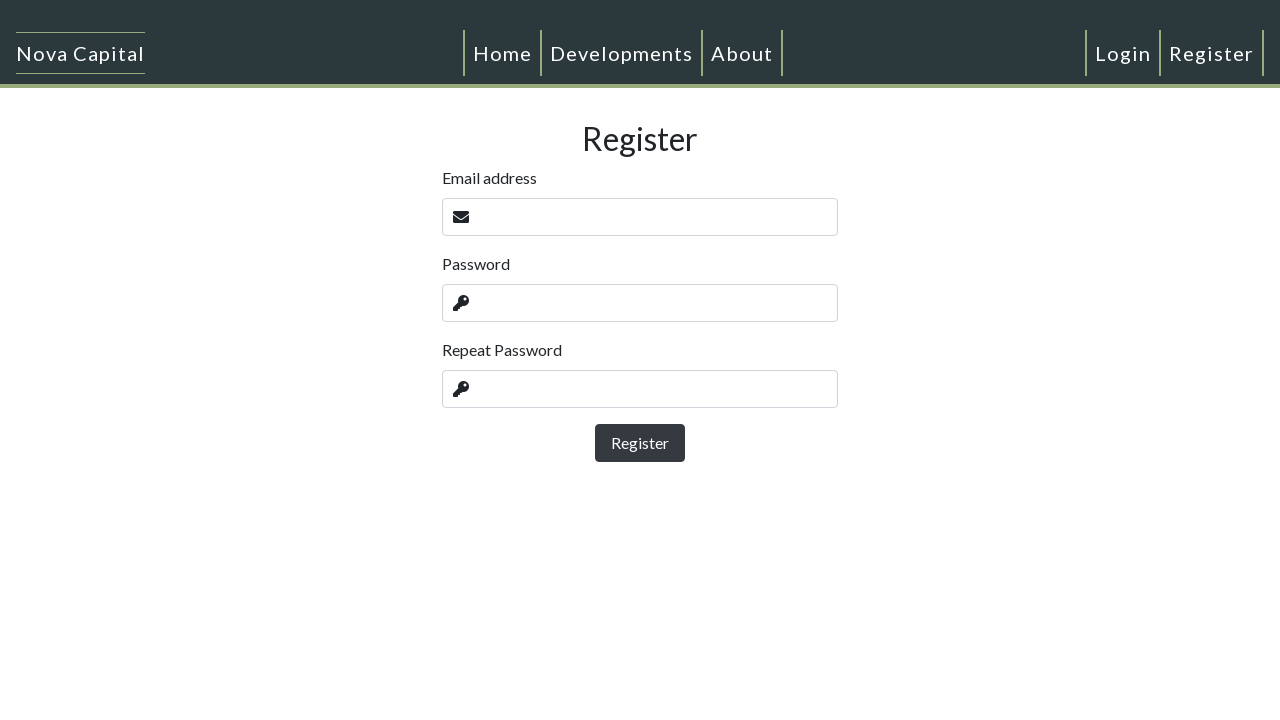

Retrieved text content from Register form header
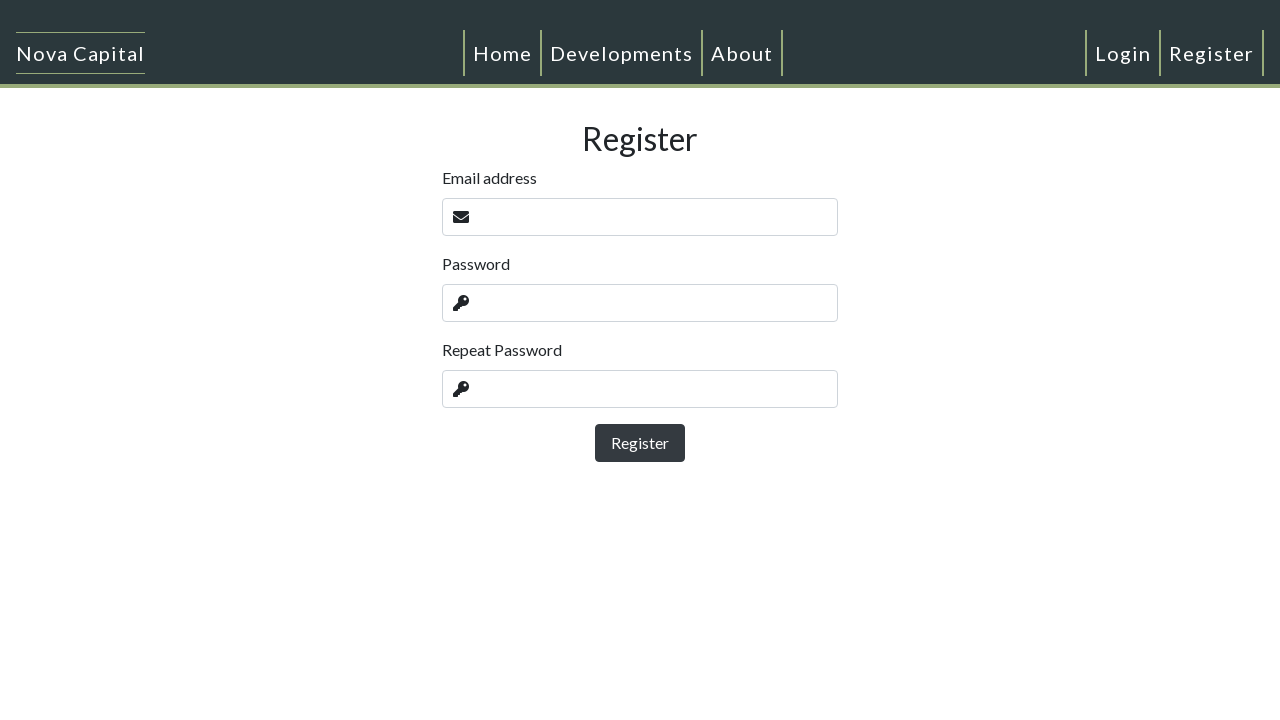

Verified Register form header text is 'Register'
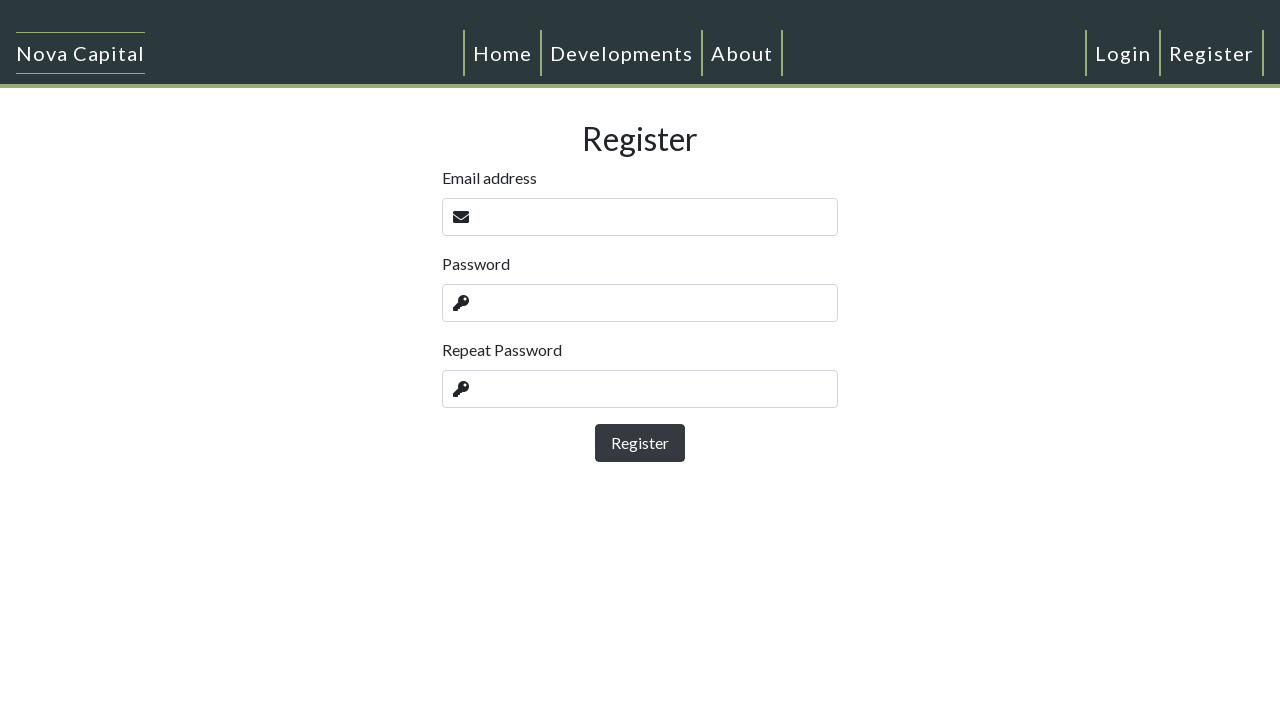

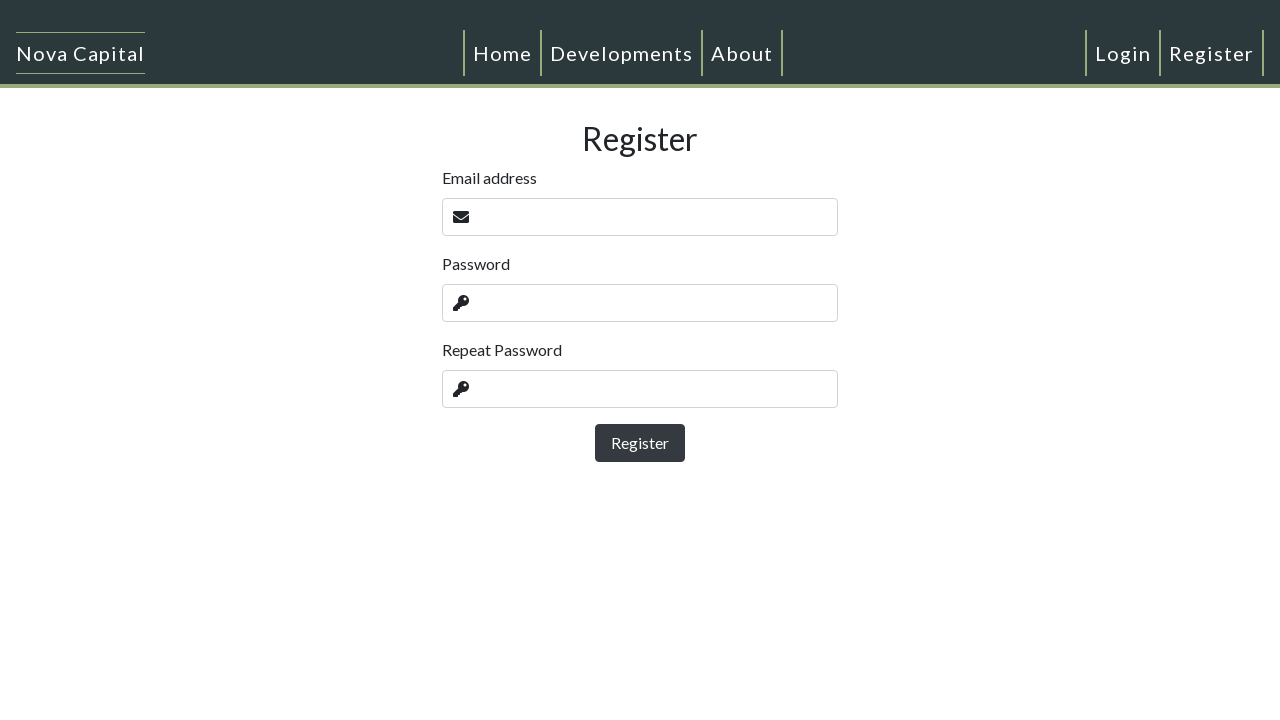